Navigates to Submit new Language page, clicks Submit Language button without filling required fields, and verifies the error message "Error: Precondition failed - Incomplete Input." is displayed.

Starting URL: http://www.99-bottles-of-beer.net/

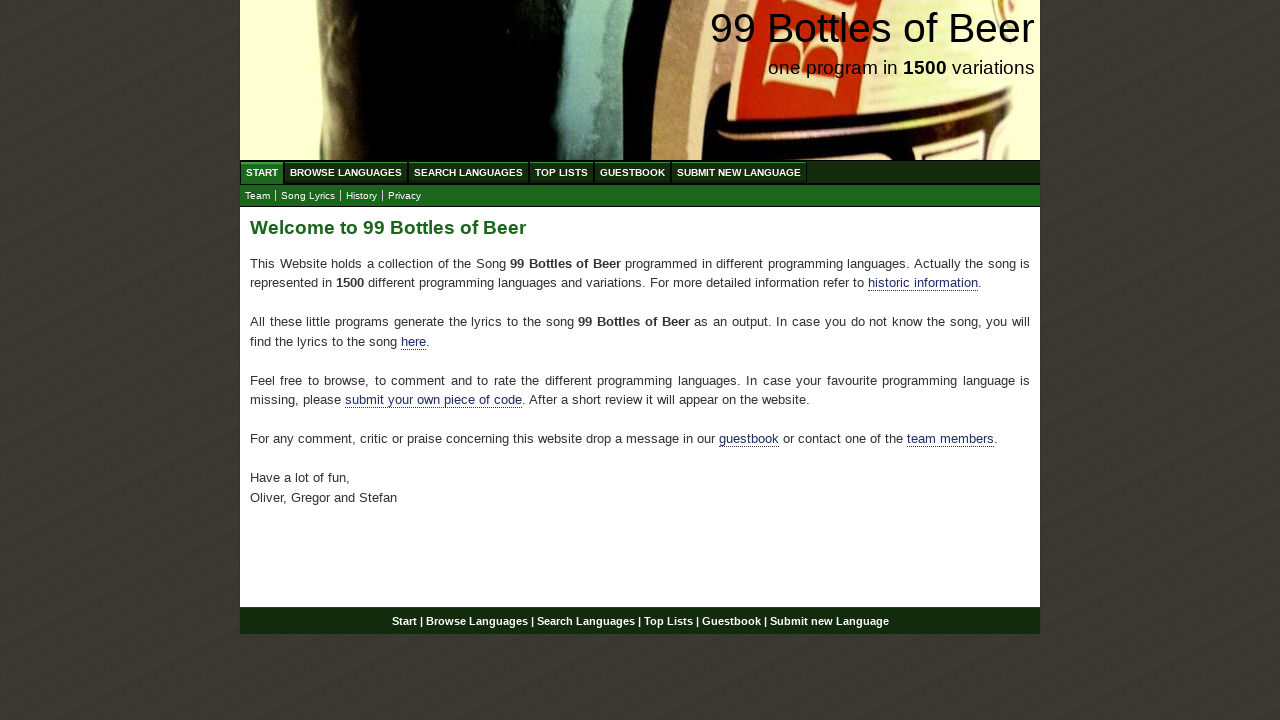

Clicked on 'Submit new Language' menu link at (739, 172) on xpath=//li/a[contains(text(), 'Submit new Language')]
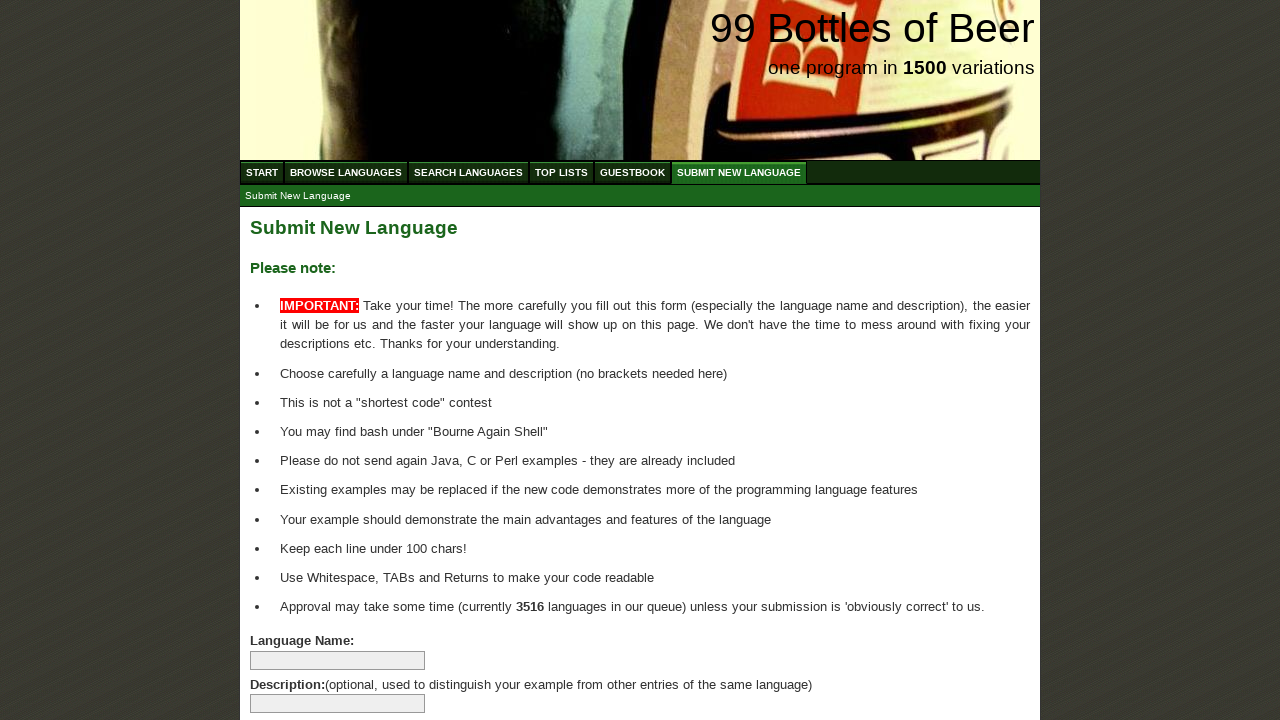

Clicked Submit Language button without filling required fields at (294, 665) on xpath=//input[@name='submitlanguage']
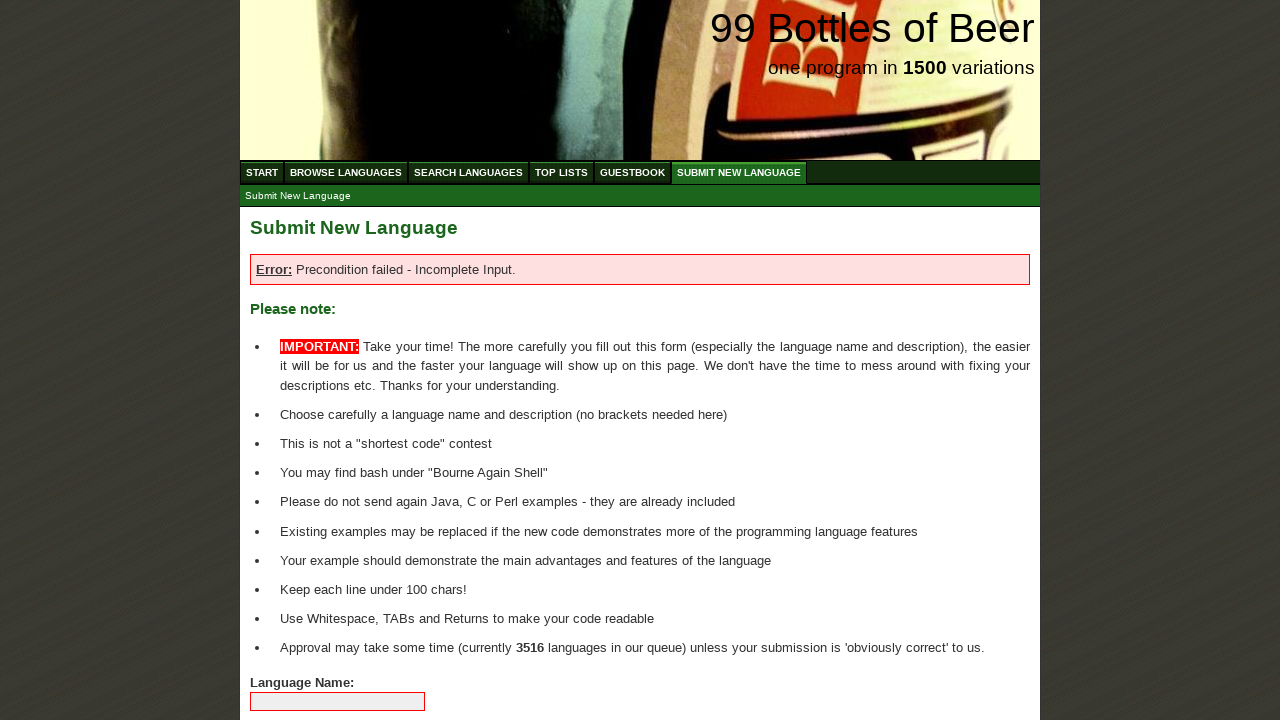

Error message element loaded and is visible
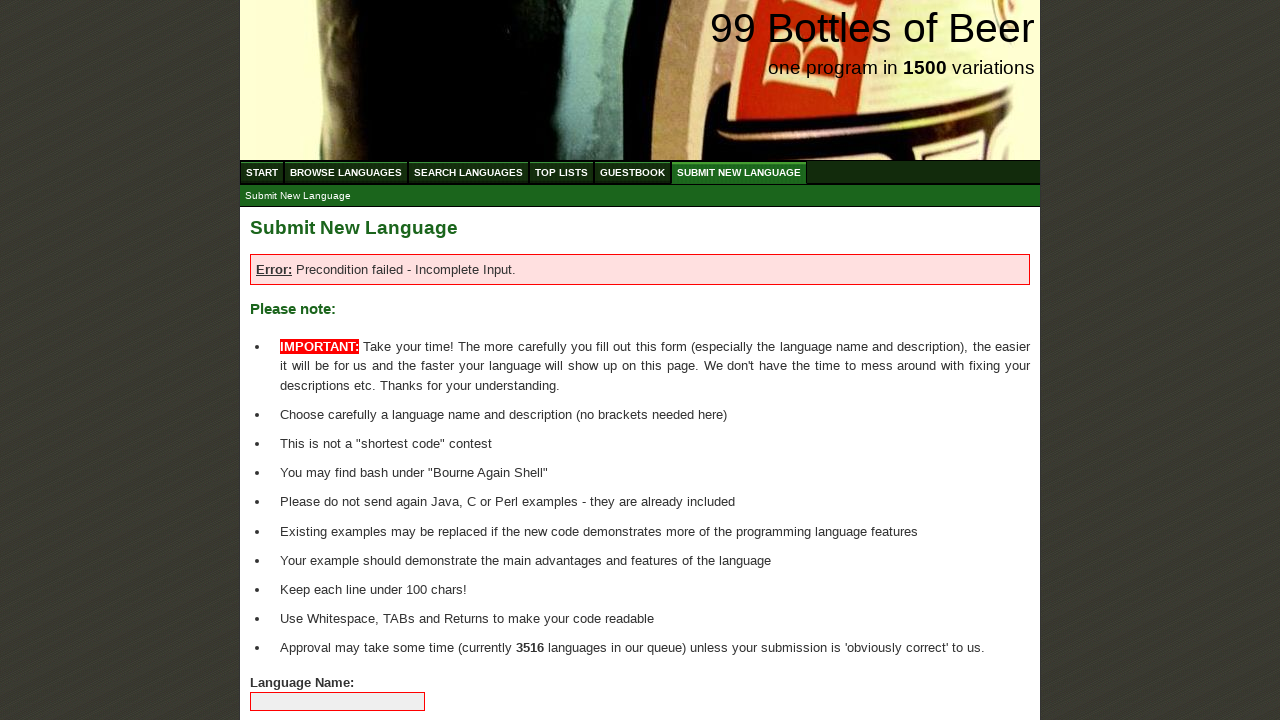

Verified error message 'Error: Precondition failed - Incomplete Input.' is displayed
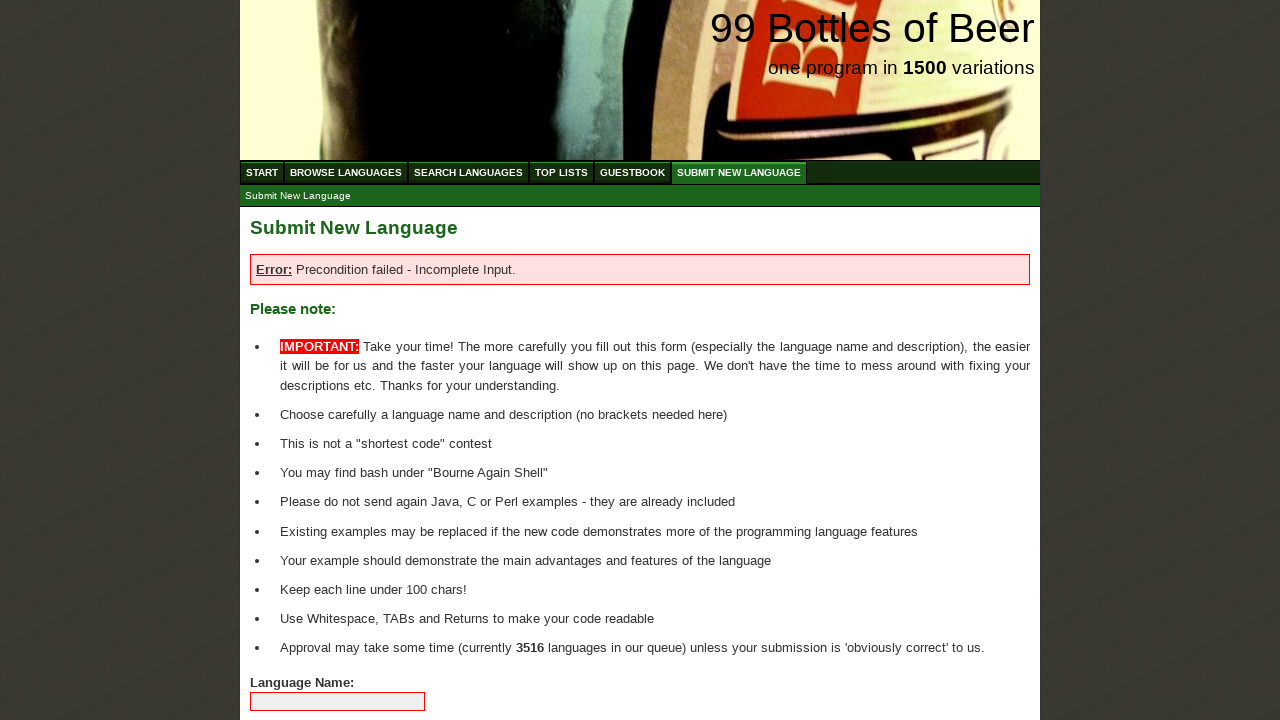

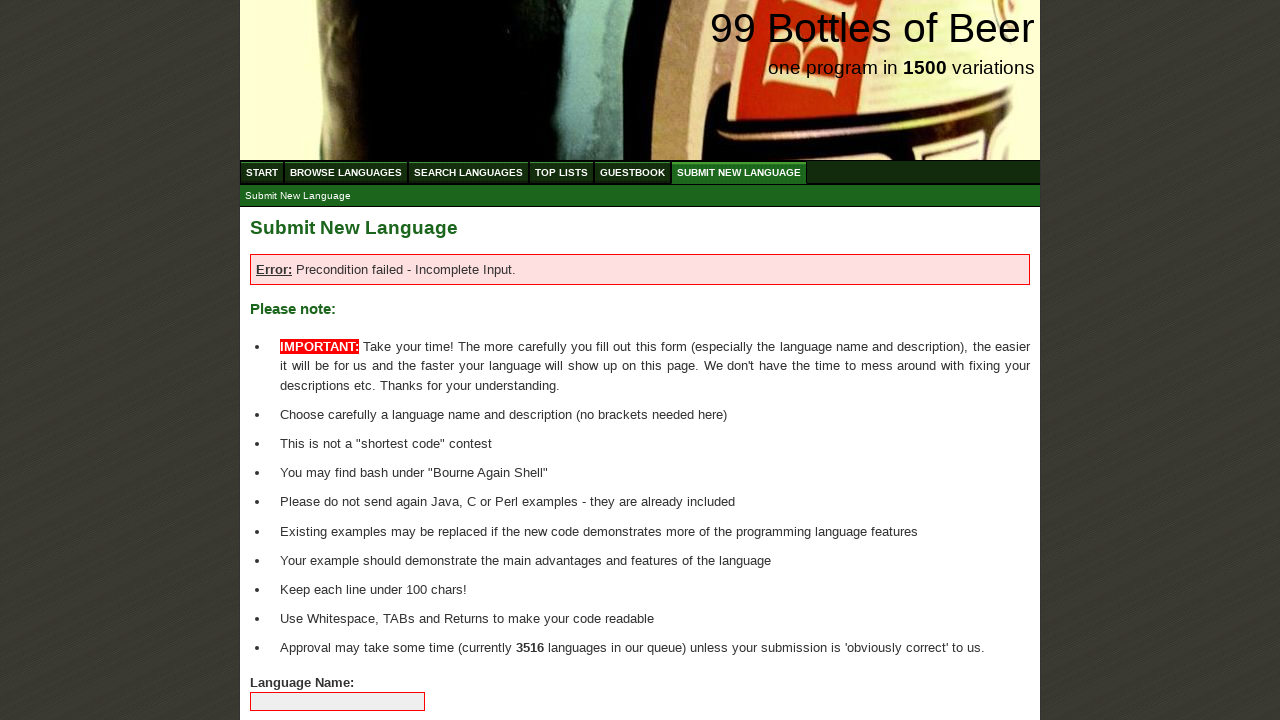